Tests various UI elements on a practice page by verifying the BMW radio button and checking an input field's enabled state

Starting URL: https://www.letskodeit.com/practice

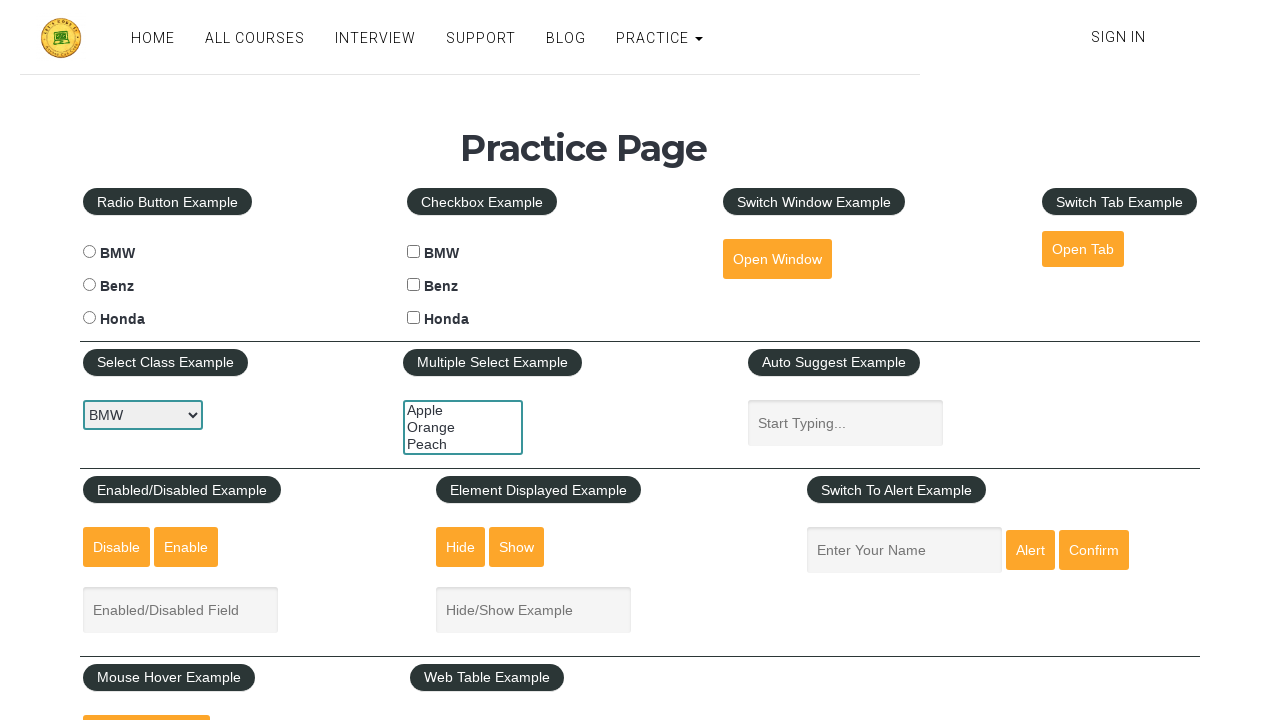

Clicked BMW radio button at (89, 252) on #bmwradio
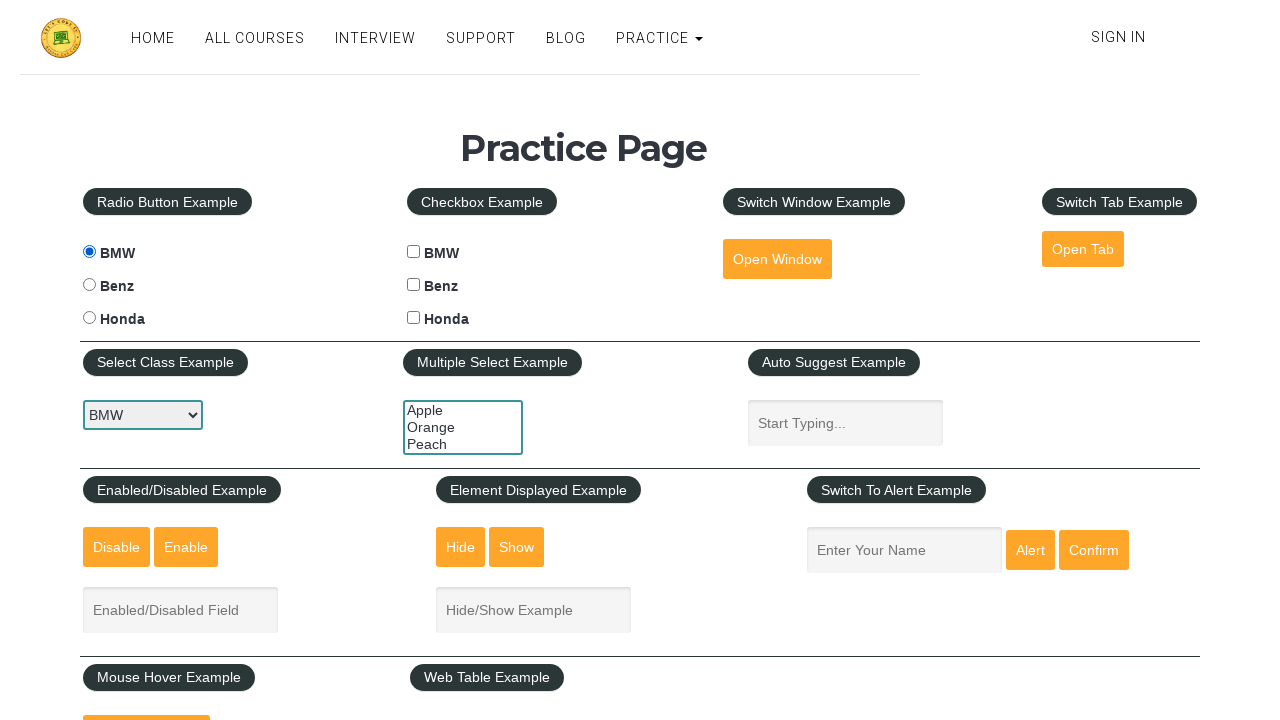

Waited for enabled example input field to load
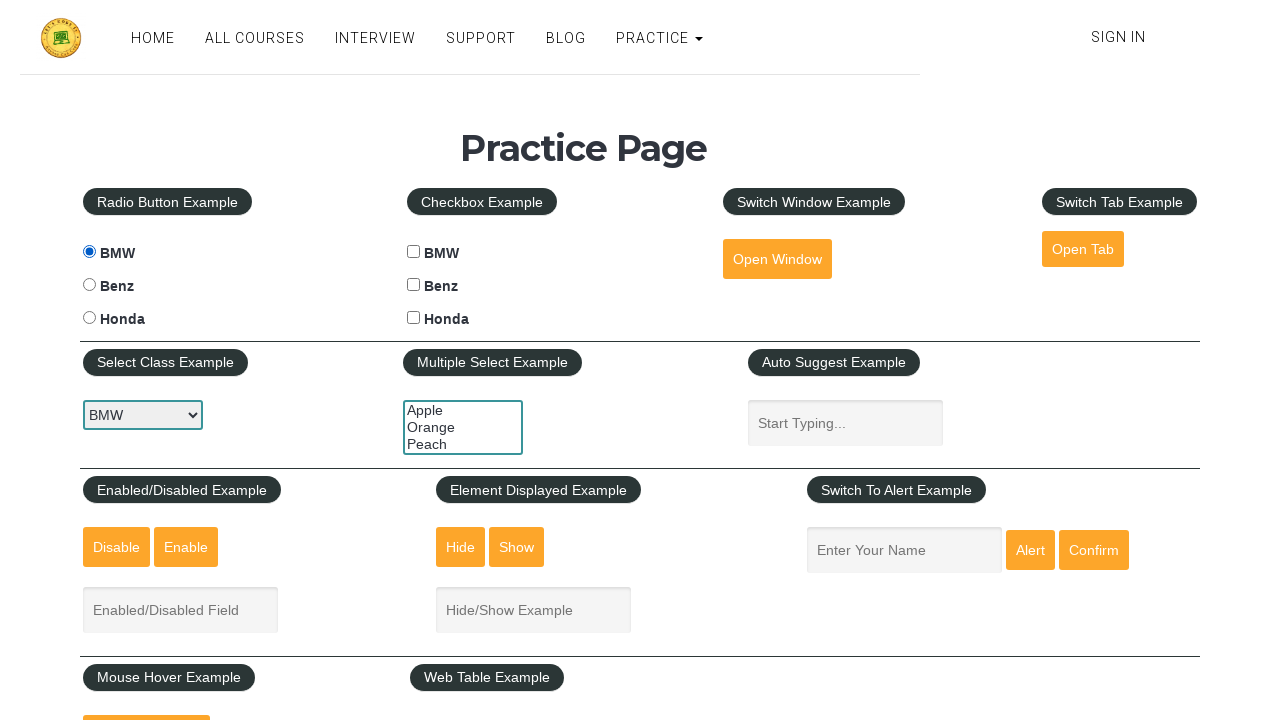

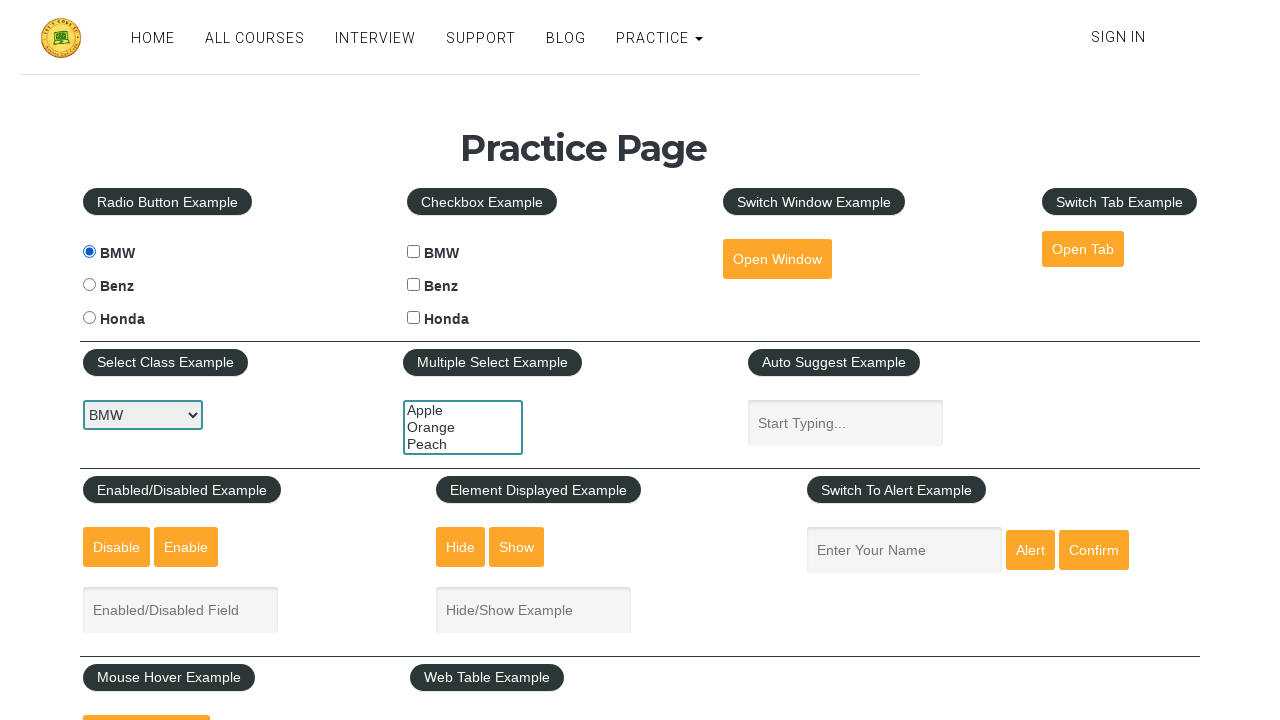